Tests context menu by navigating to the page, performing a right-click action, and handling the resulting alert dialog

Starting URL: http://the-internet.herokuapp.com/

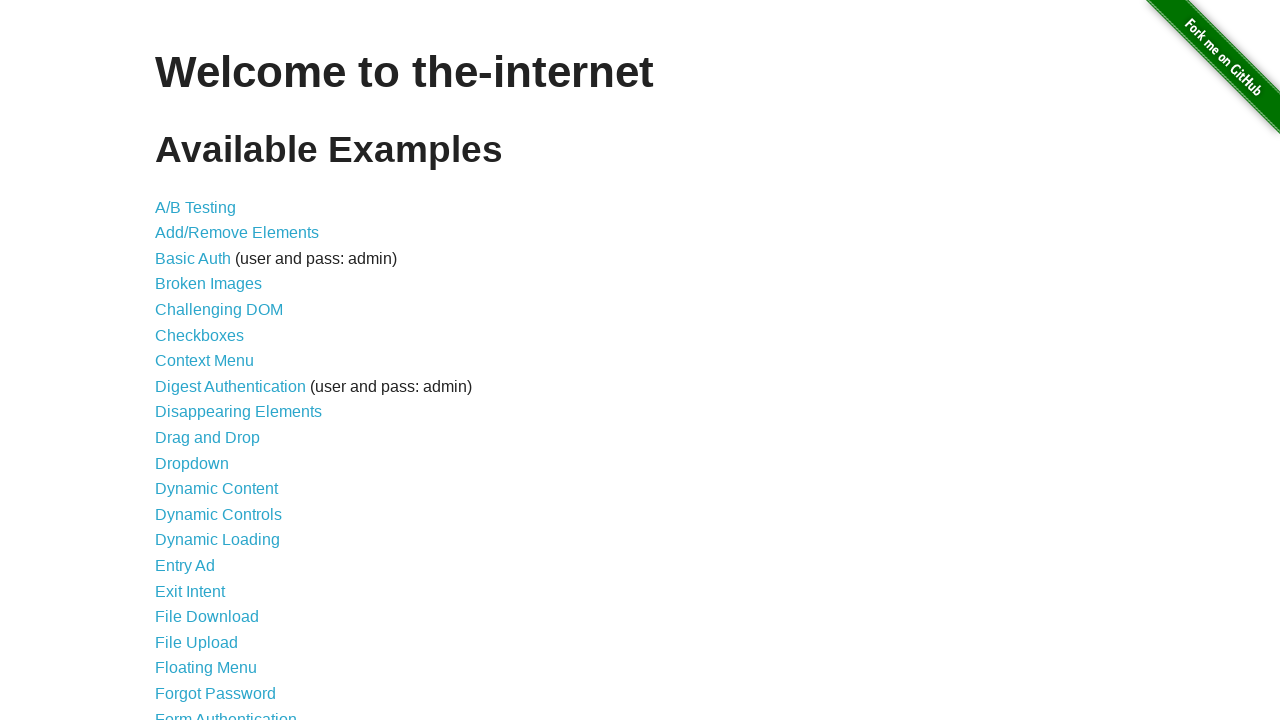

Clicked on Context Menu link at (204, 361) on xpath=//ul/li/a[@href='/context_menu']
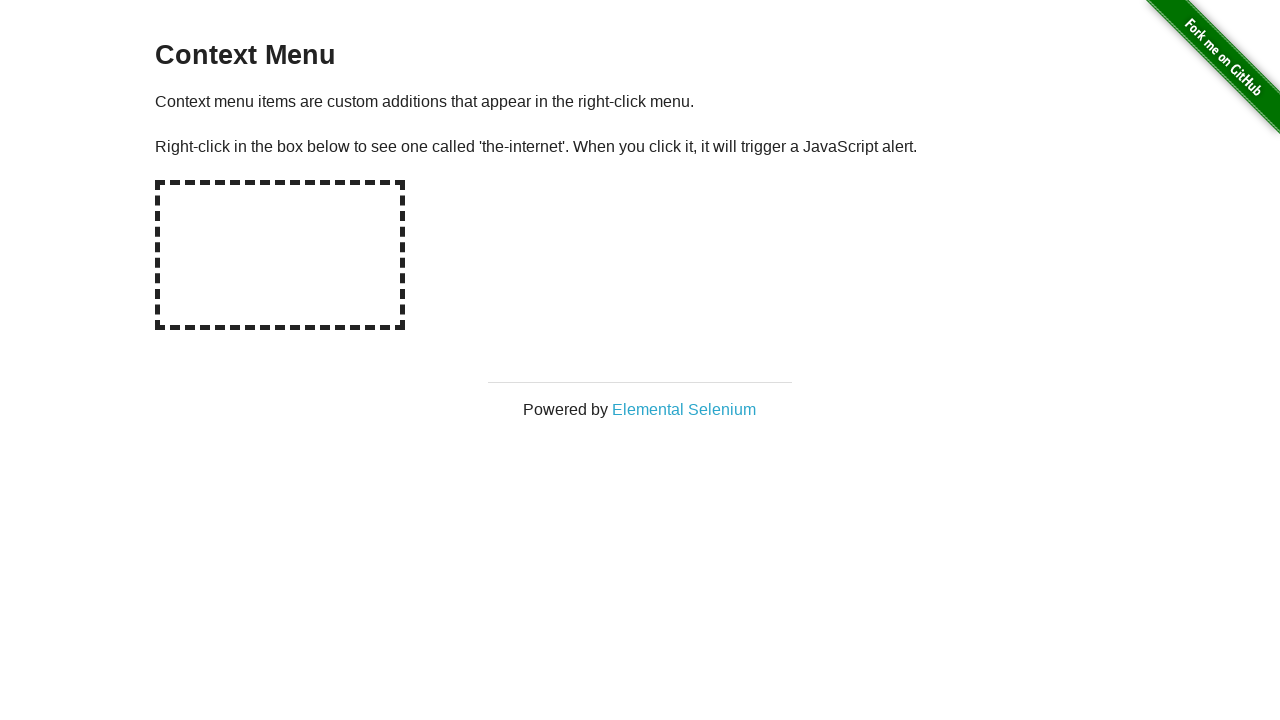

Verified header text is 'Context Menu'
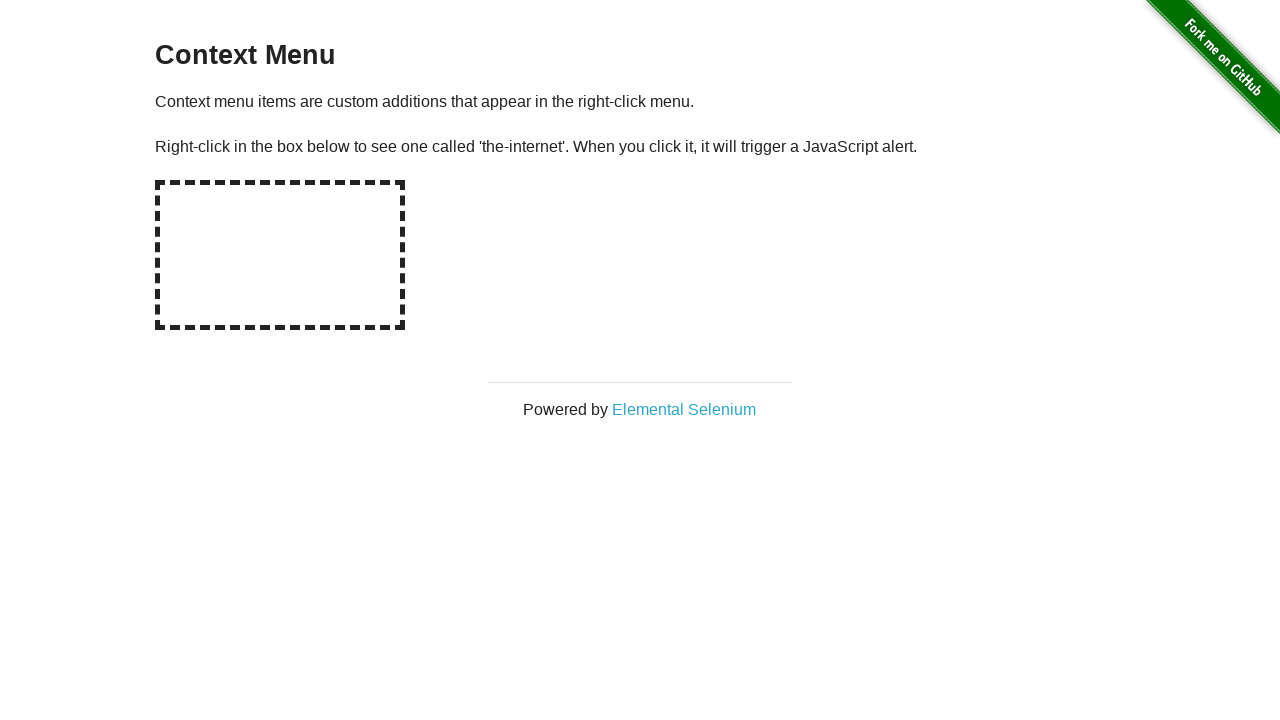

Right-clicked on the hot spot element at (280, 255) on //div[@id='content']/div/div
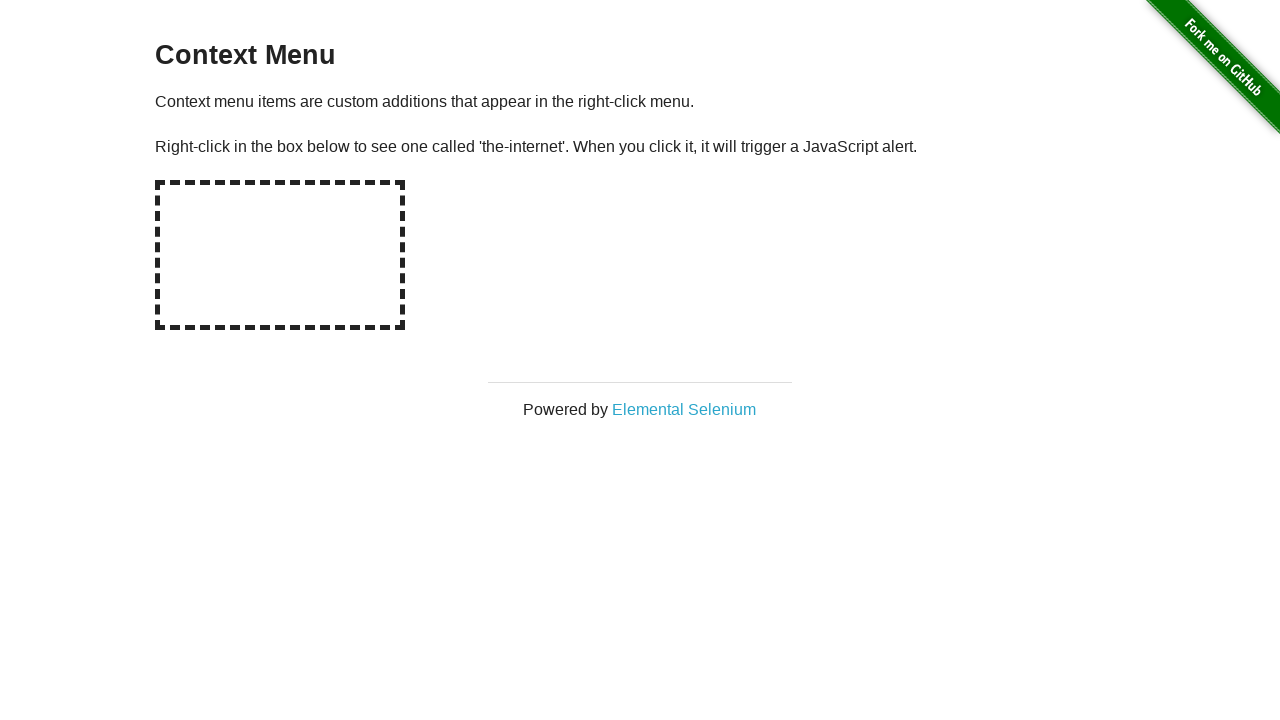

Set up dialog handler to accept alert
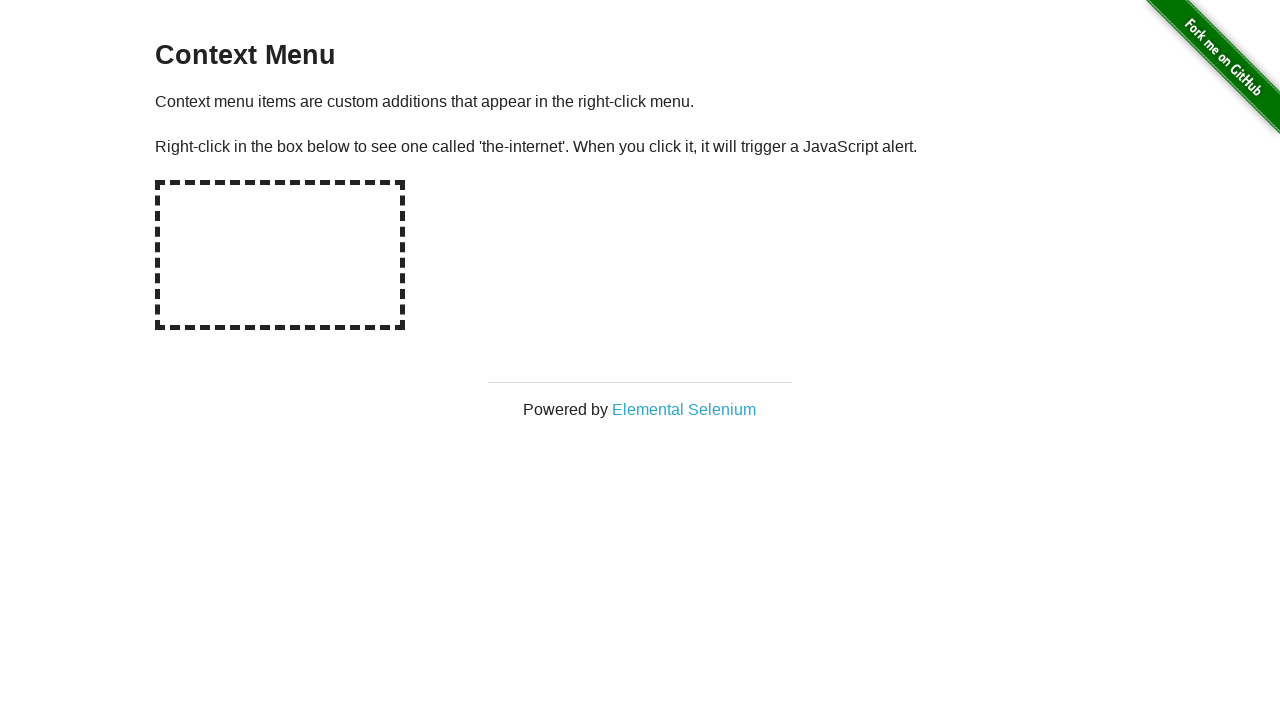

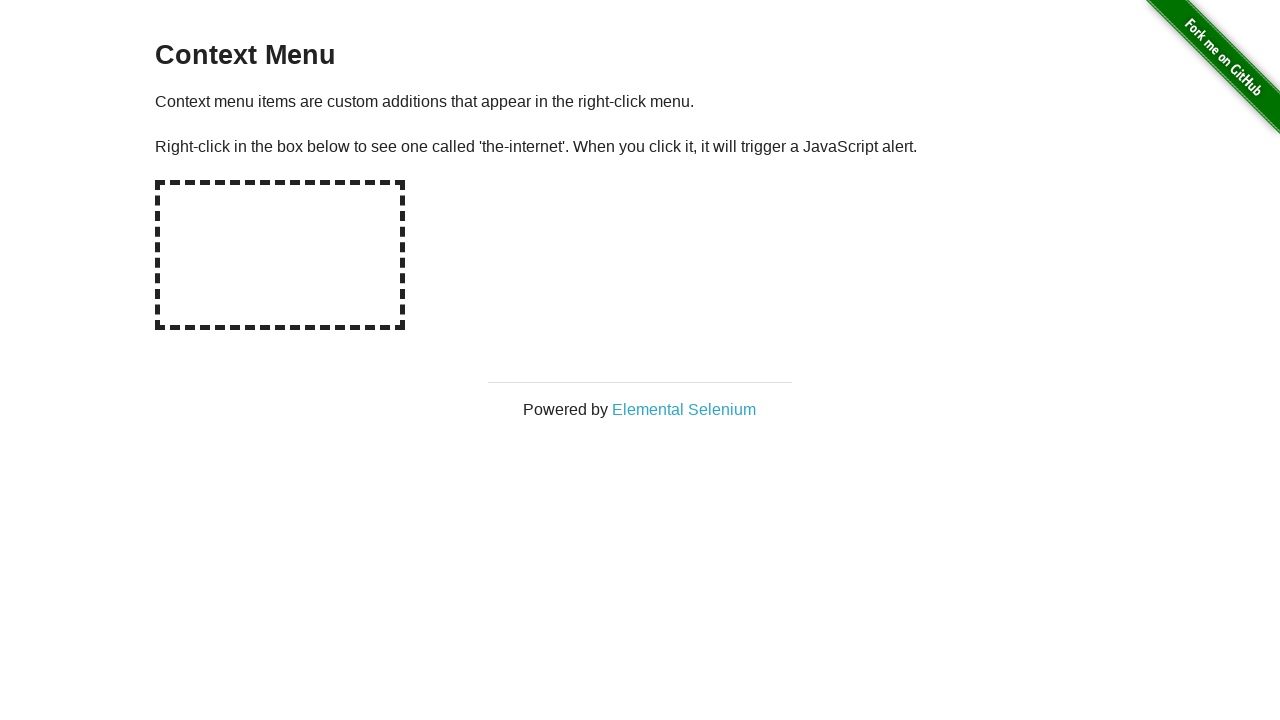